Tests search functionality by filling the search field with different user names from a parameterized list

Starting URL: http://zero.webappsecurity.com/index.html

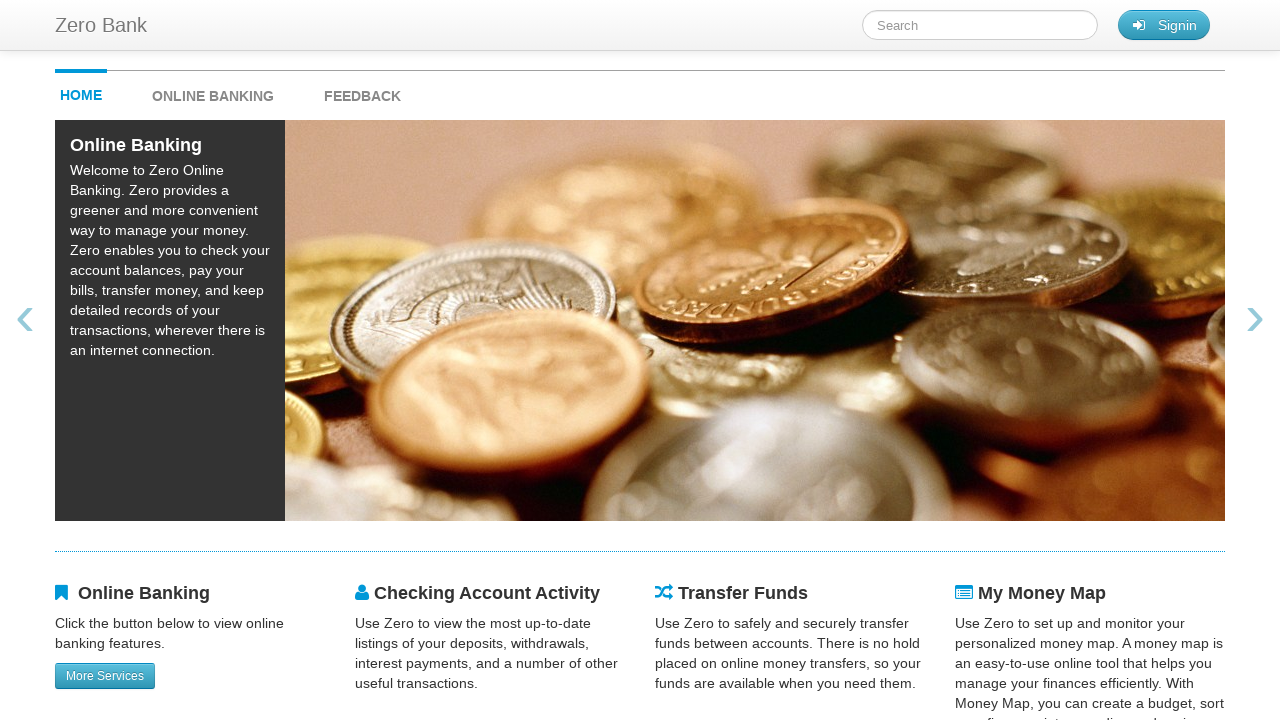

Filled search field with name 'Mike' on #searchTerm
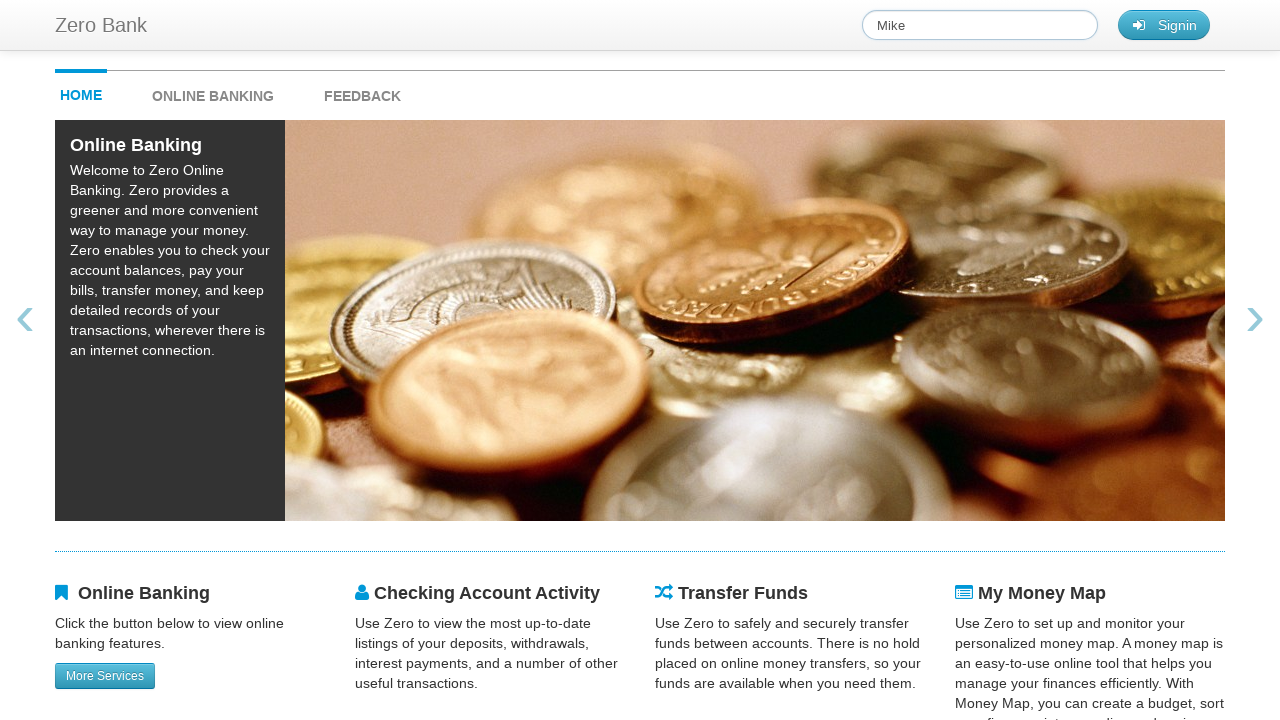

Waited for search to process the 'Mike' query
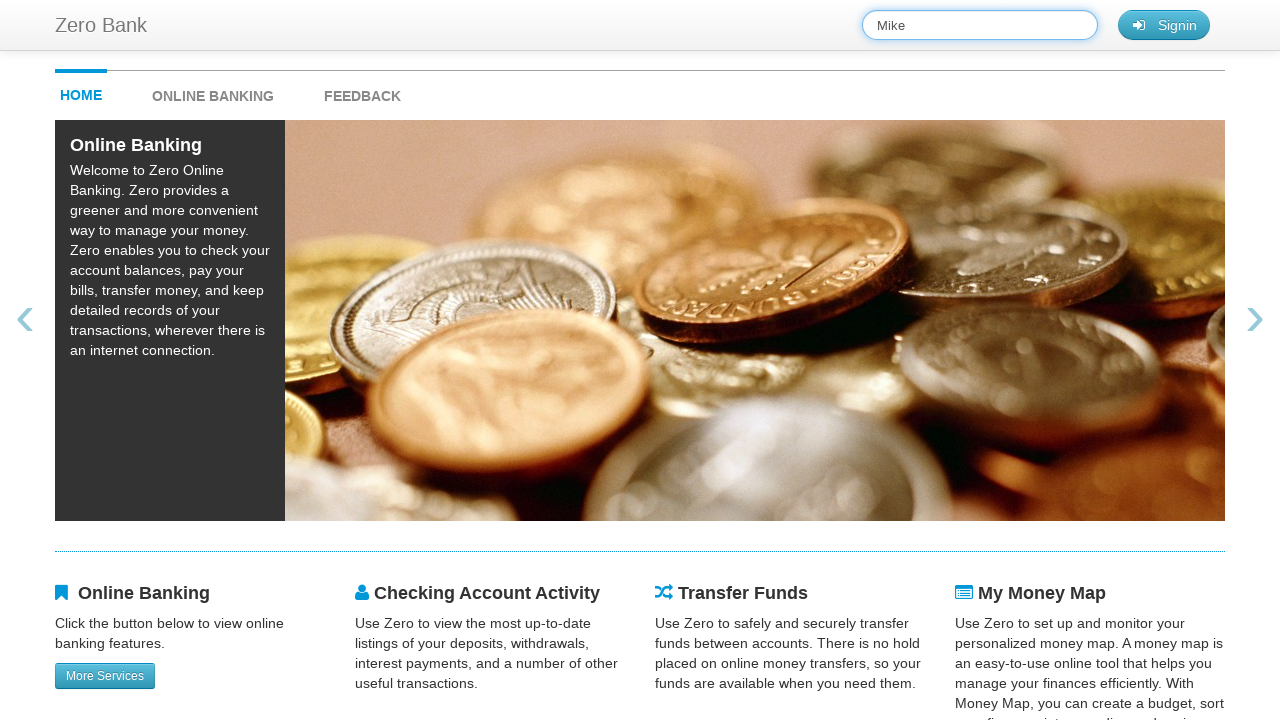

Filled search field with name 'Judy' on #searchTerm
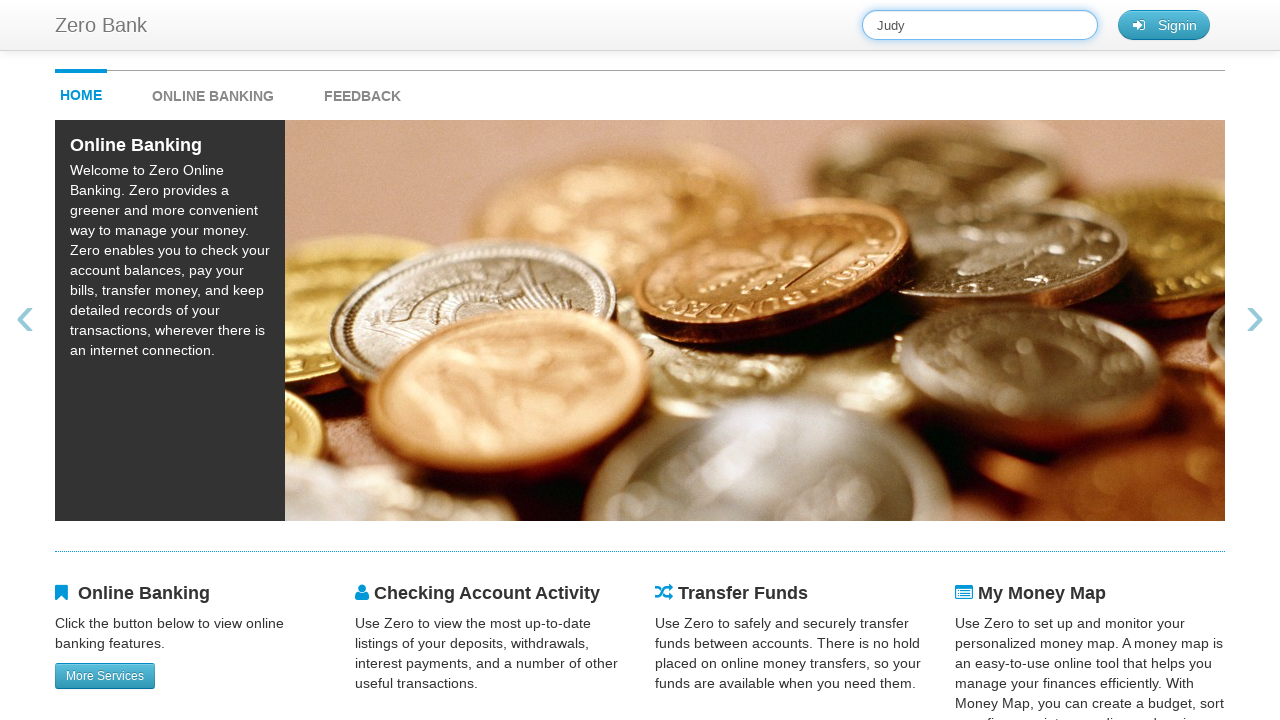

Waited for search to process the 'Judy' query
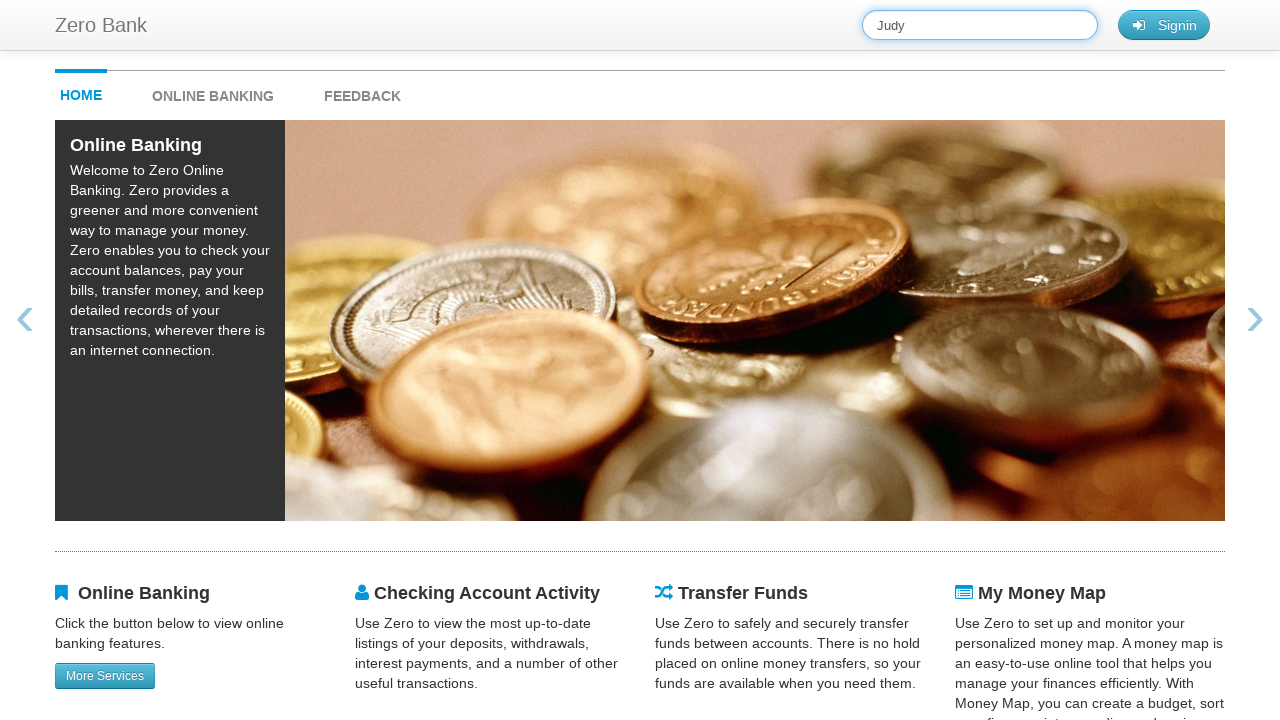

Filled search field with name 'Peter' on #searchTerm
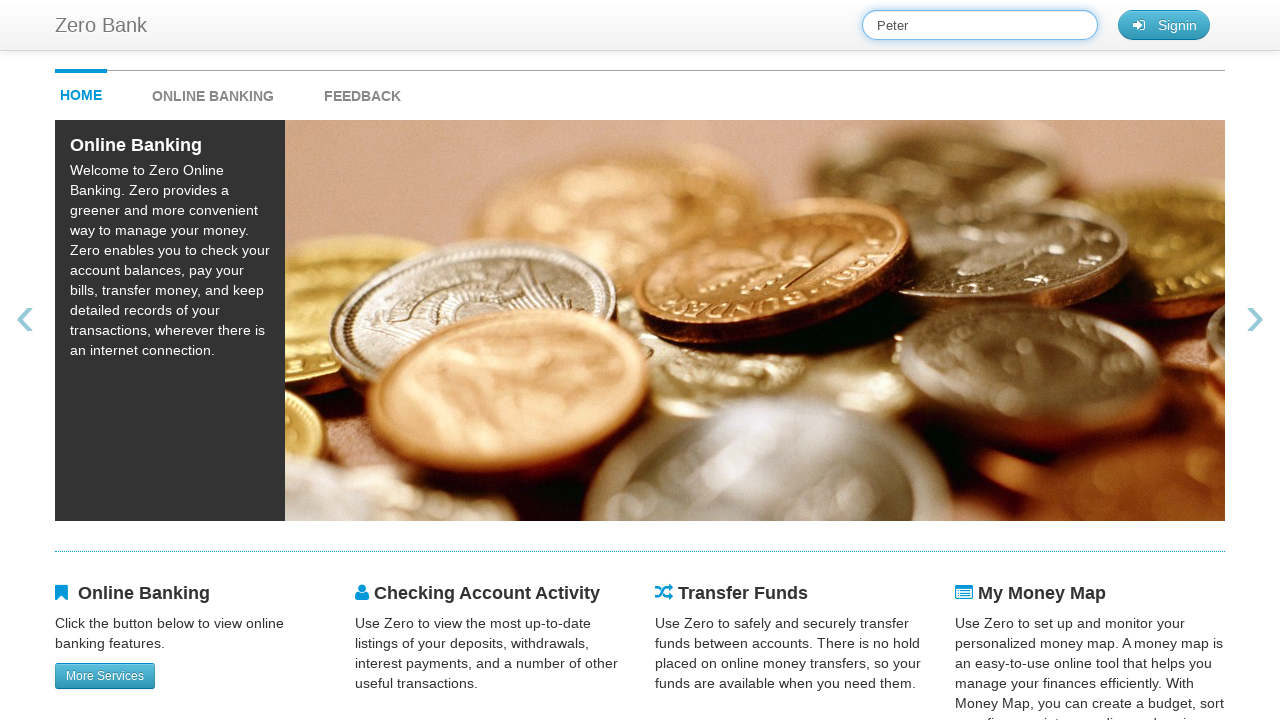

Waited for search to process the 'Peter' query
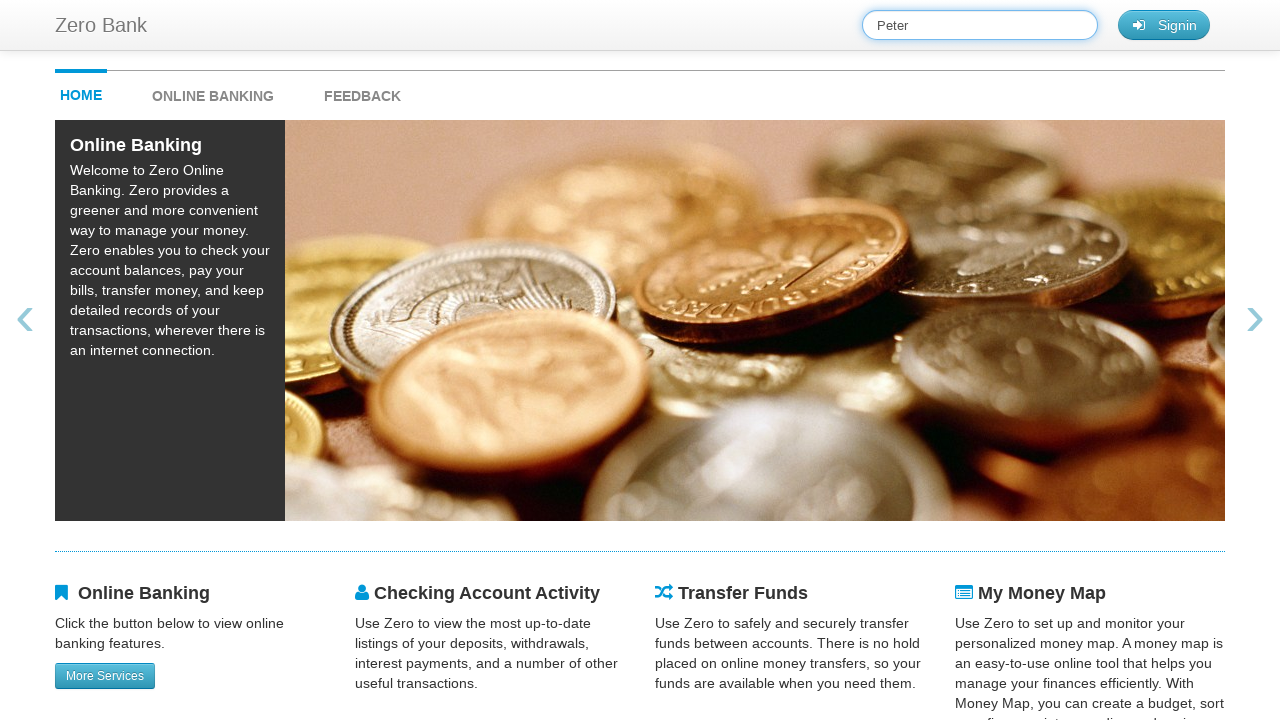

Filled search field with name 'James' on #searchTerm
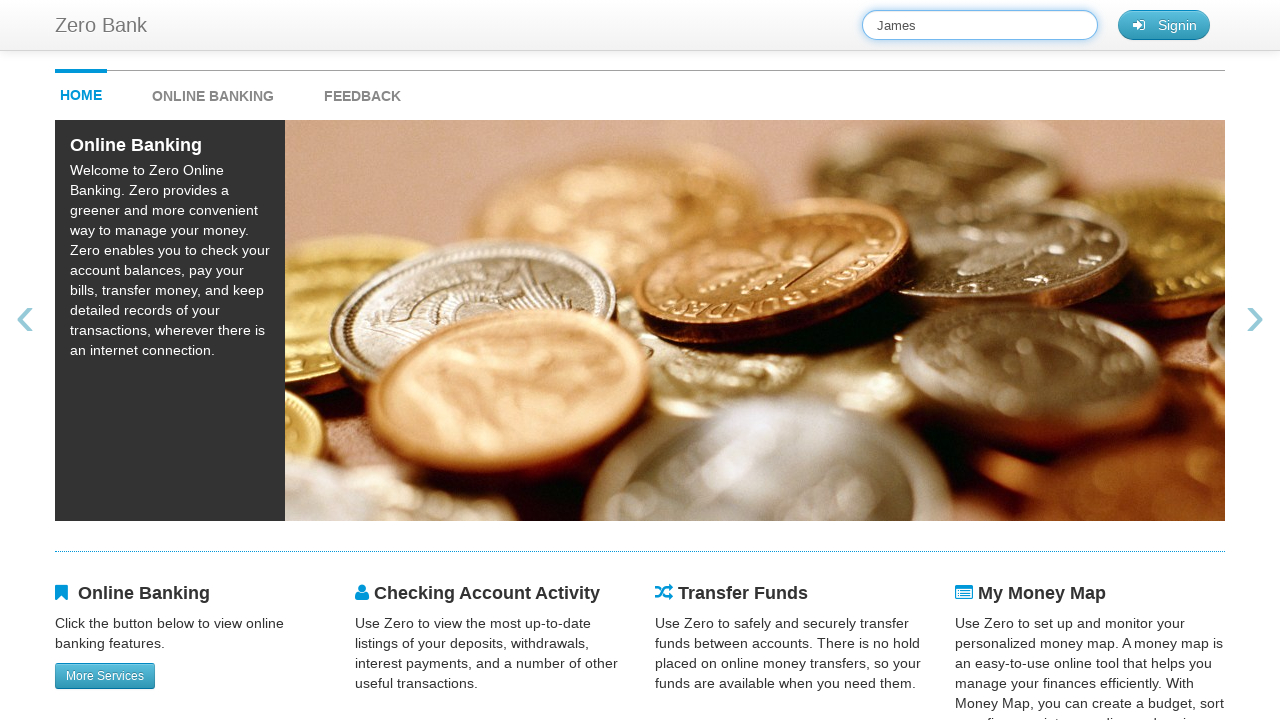

Waited for search to process the 'James' query
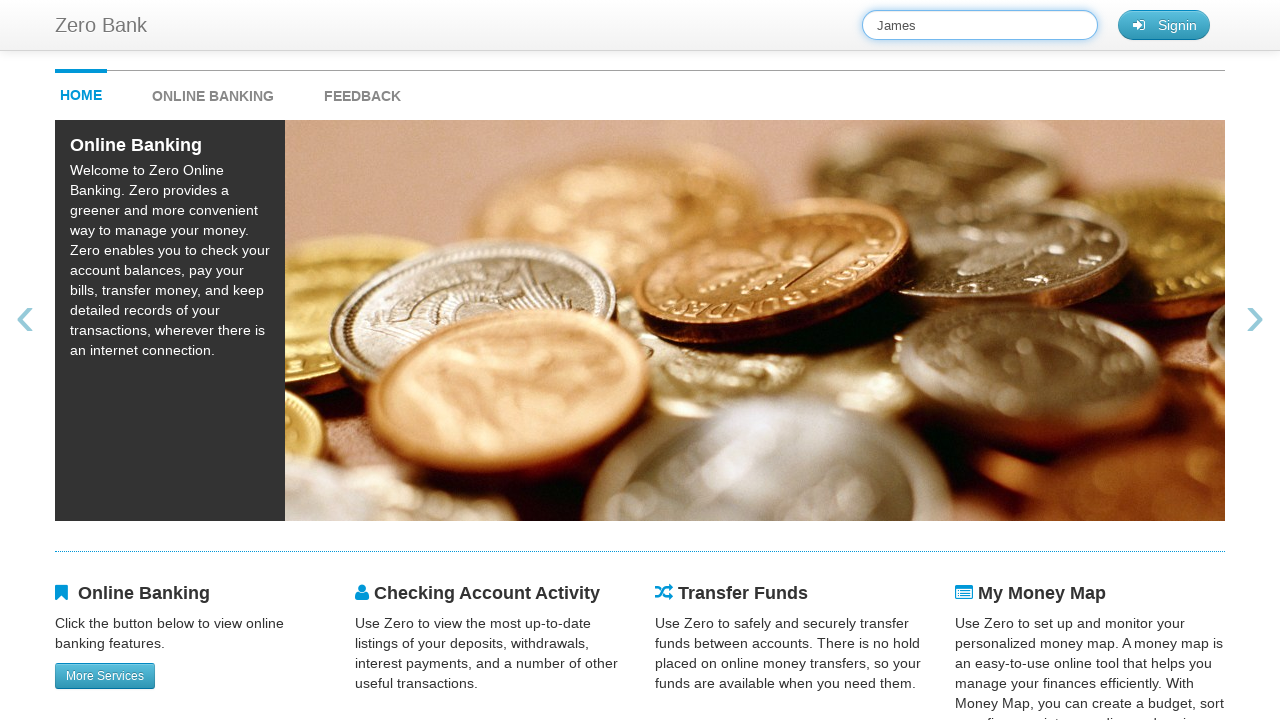

Filled search field with name 'Alice' on #searchTerm
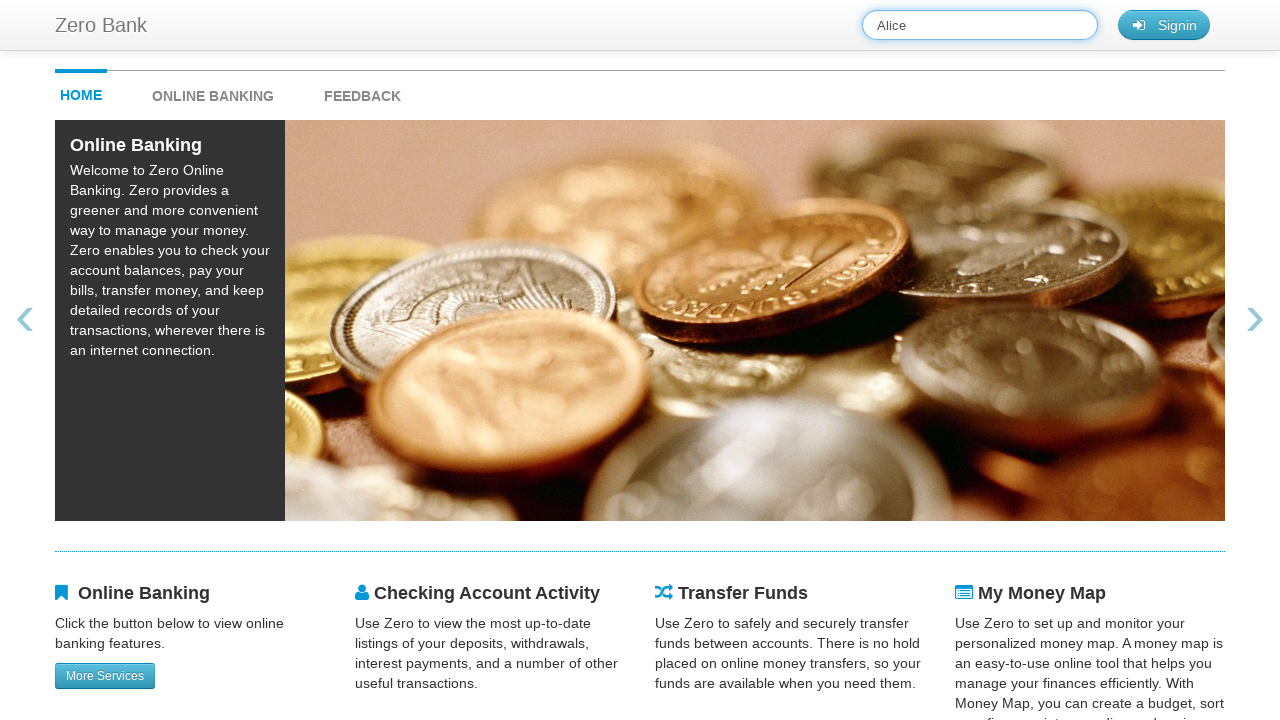

Waited for search to process the 'Alice' query
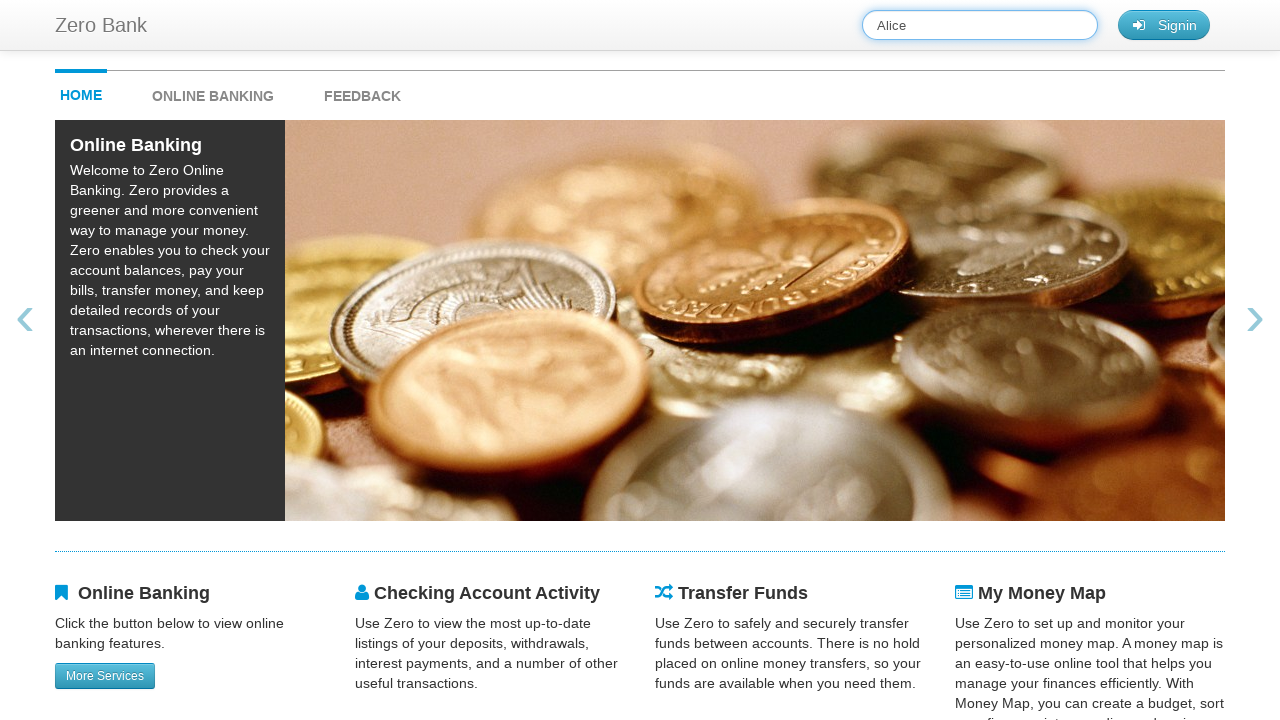

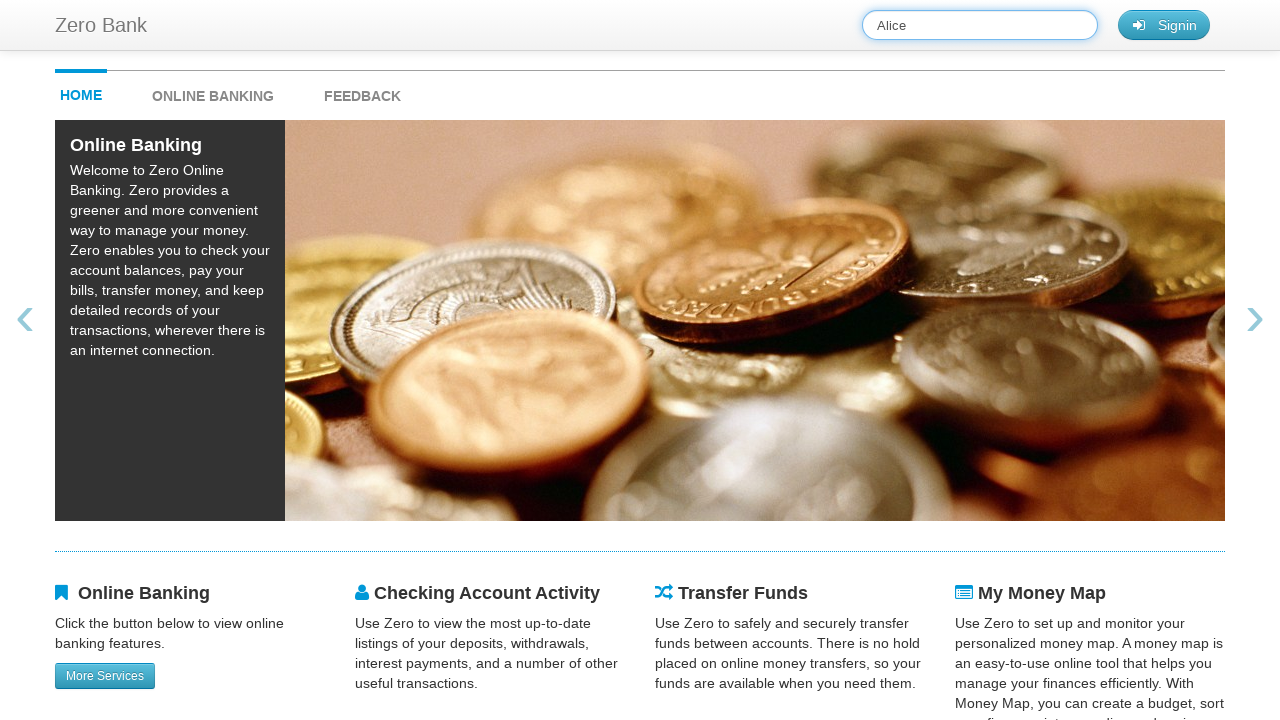